Tests multi-select dropdown functionality by selecting multiple options at once using values

Starting URL: https://zimaev.github.io/select/

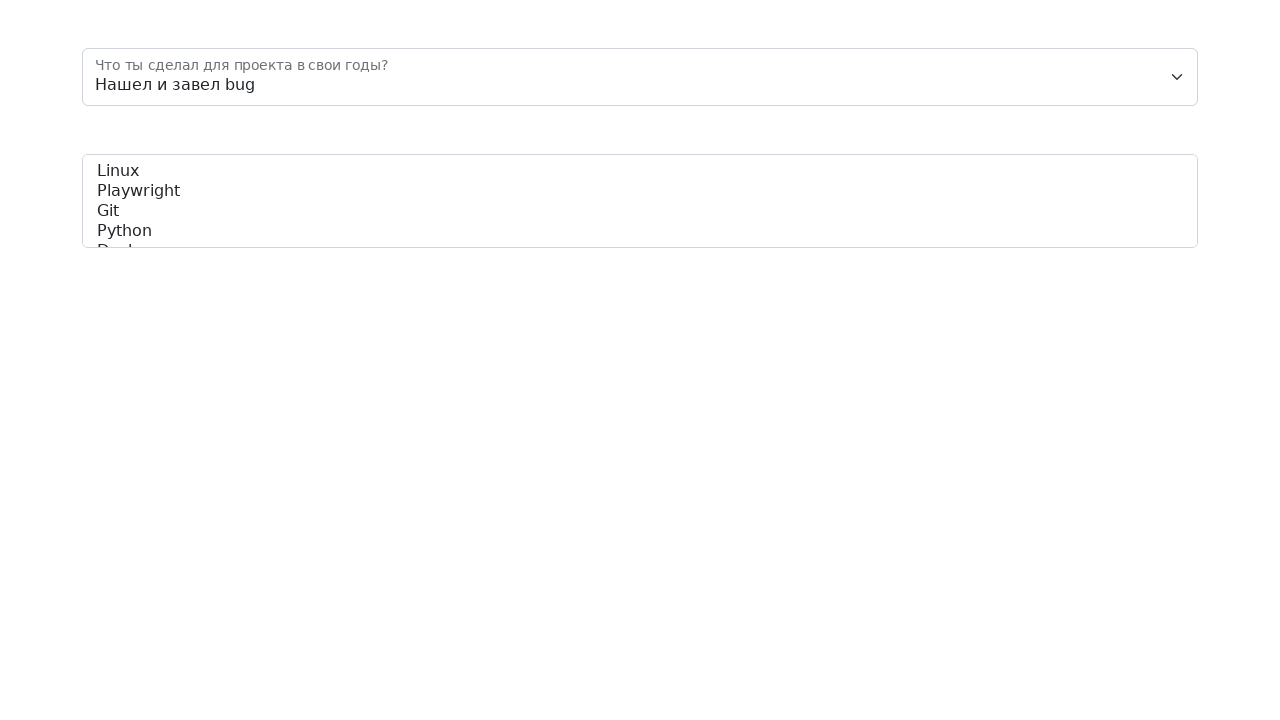

Selected multiple options 'playwright' and 'python' from skills dropdown on #skills
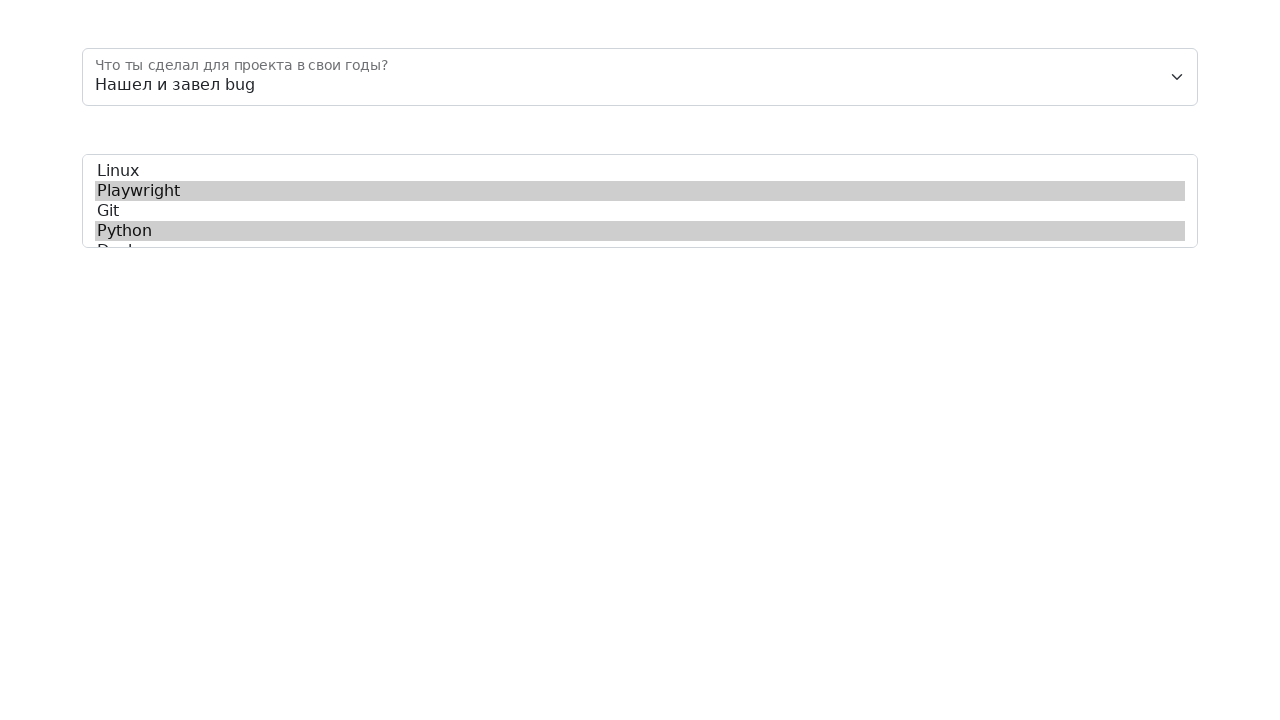

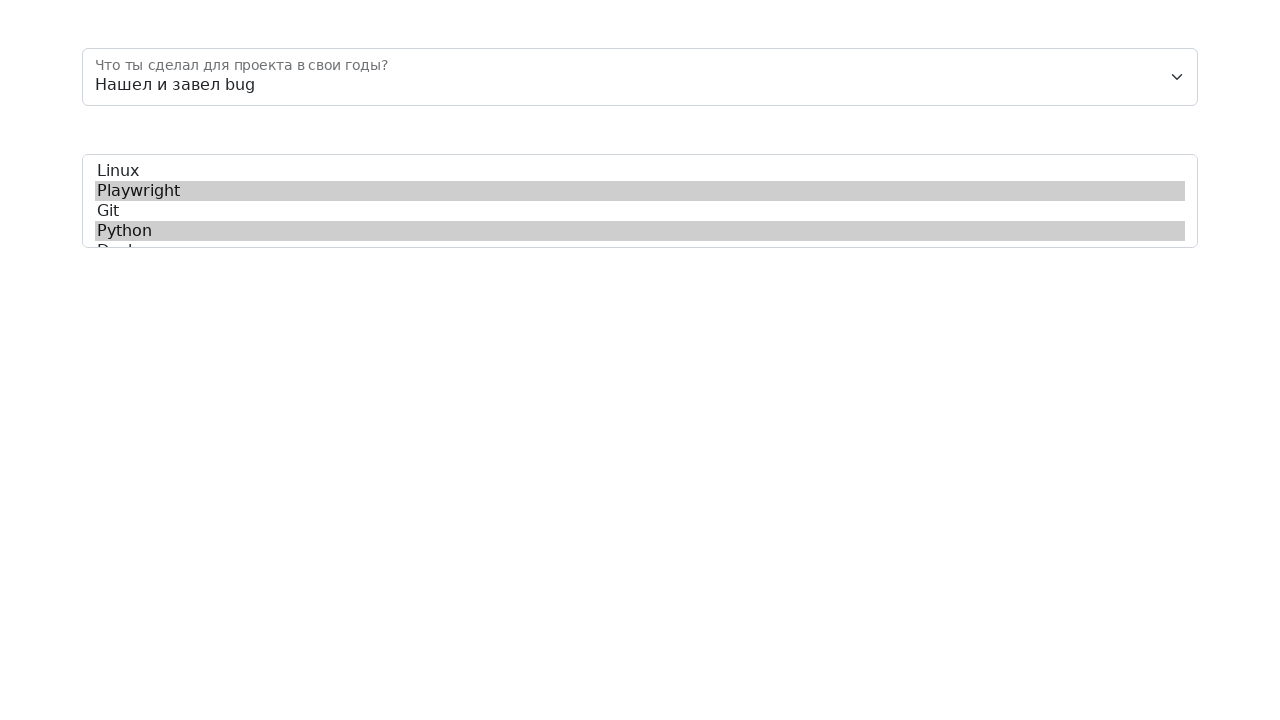